Checks if the Sign up button is disabled on the signup page

Starting URL: https://freelance-learn-automation.vercel.app/signup

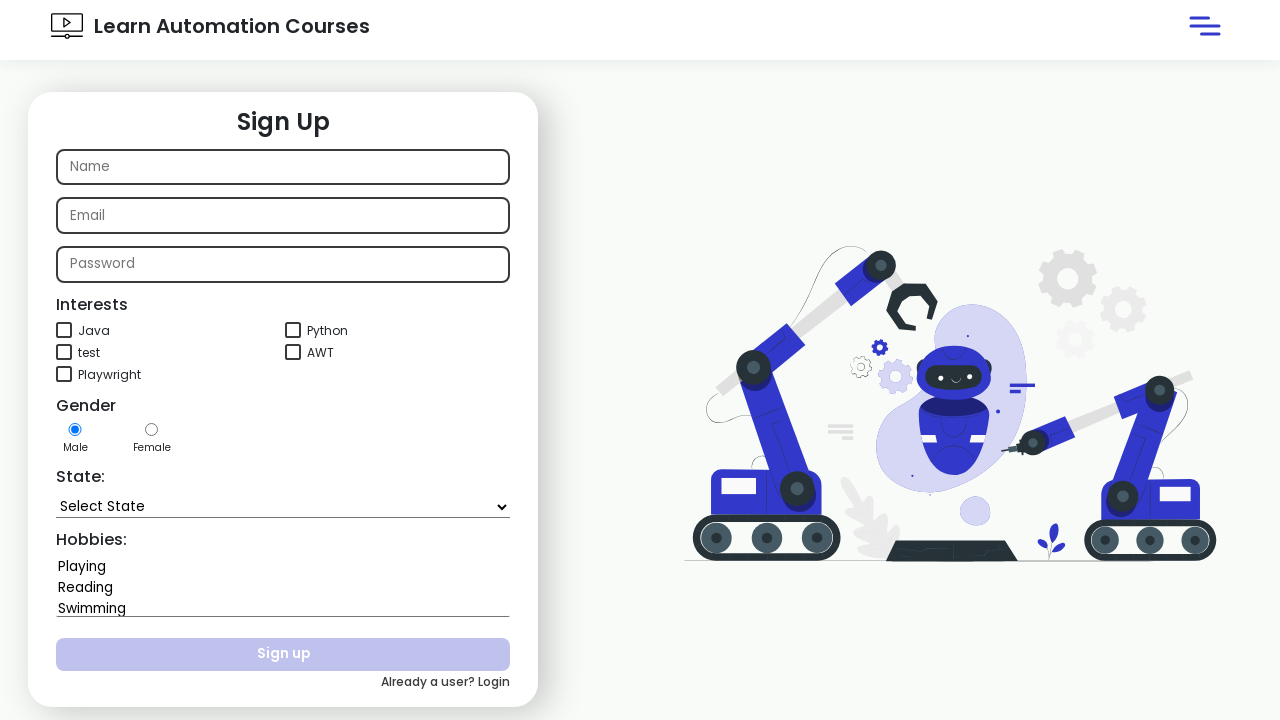

Navigated to signup page
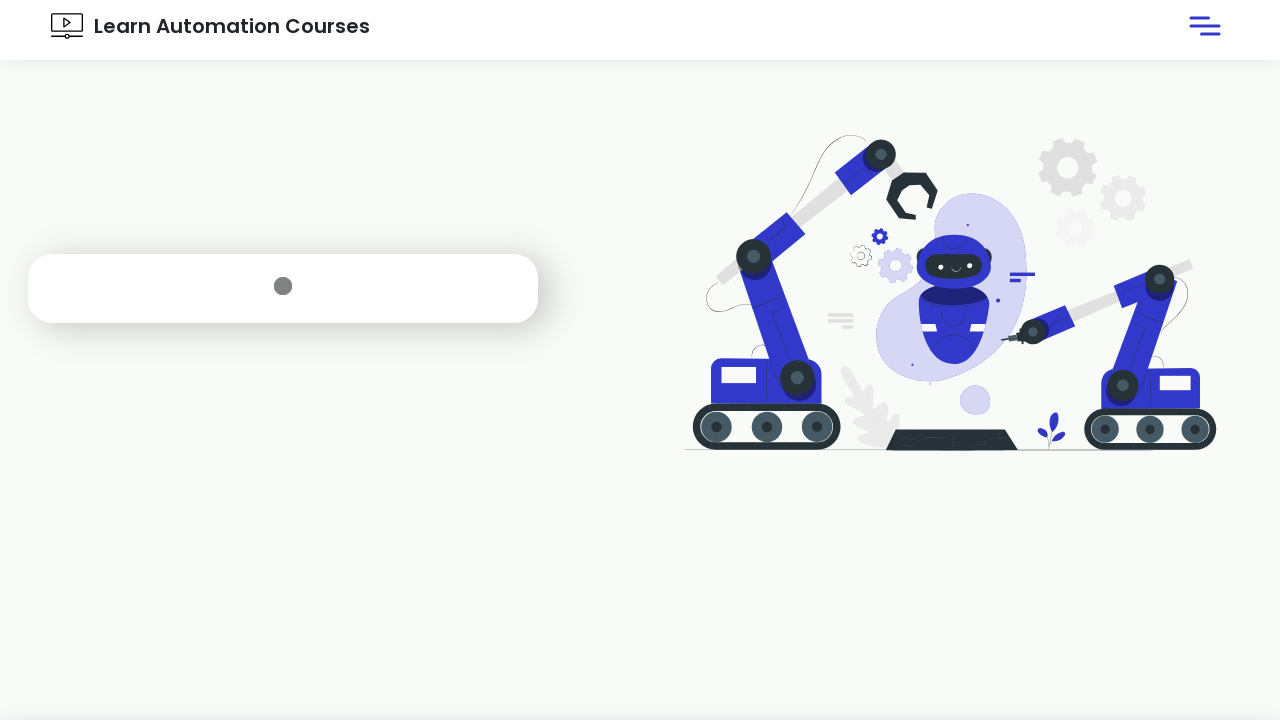

Located Sign up button
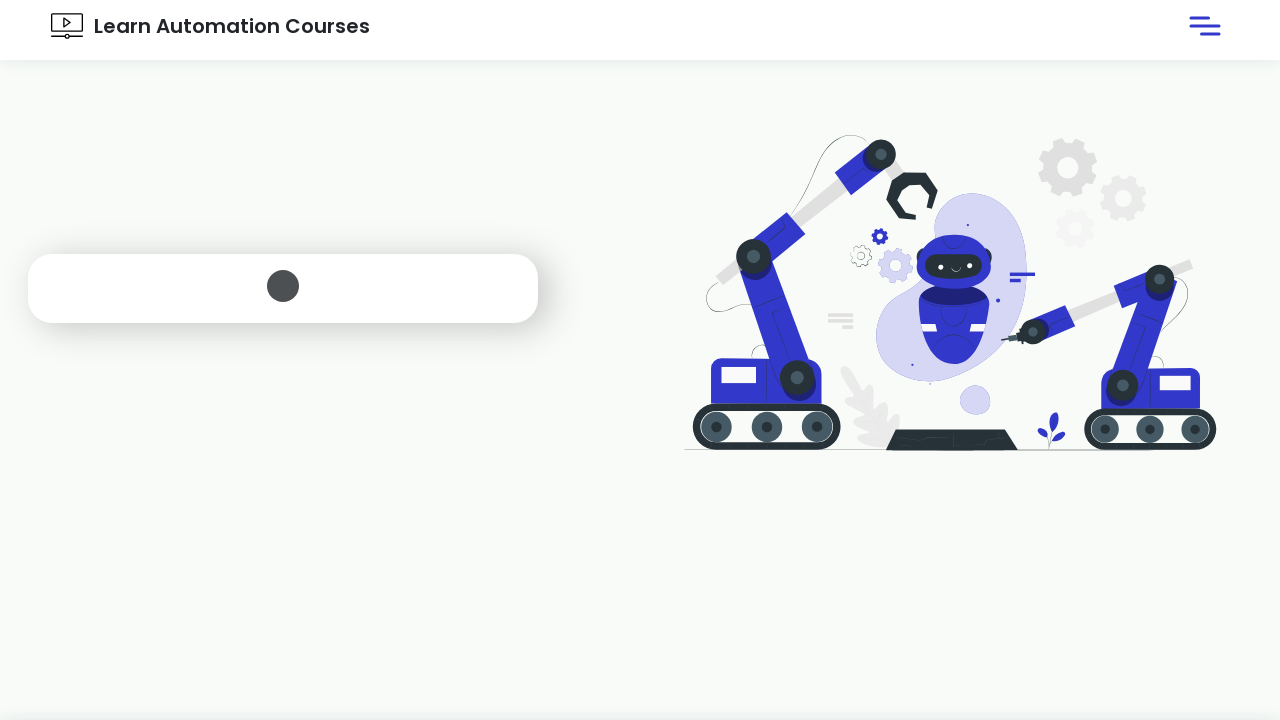

Verified that Sign up button is disabled
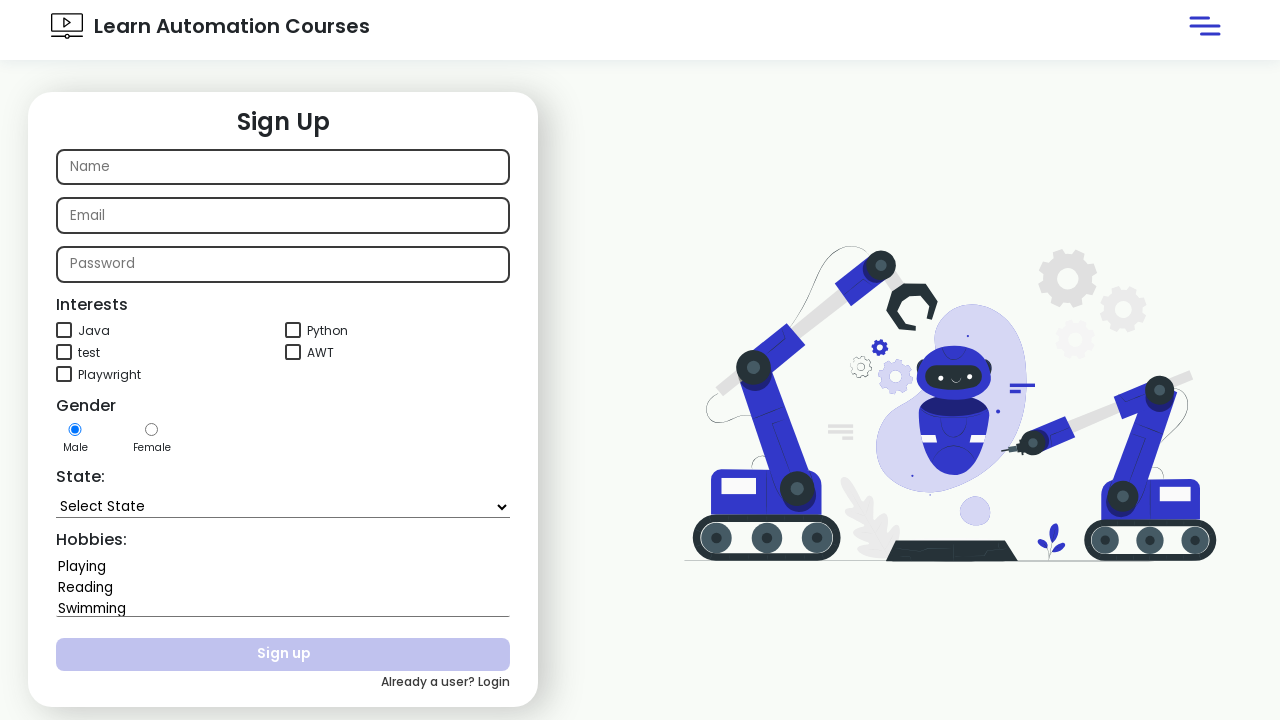

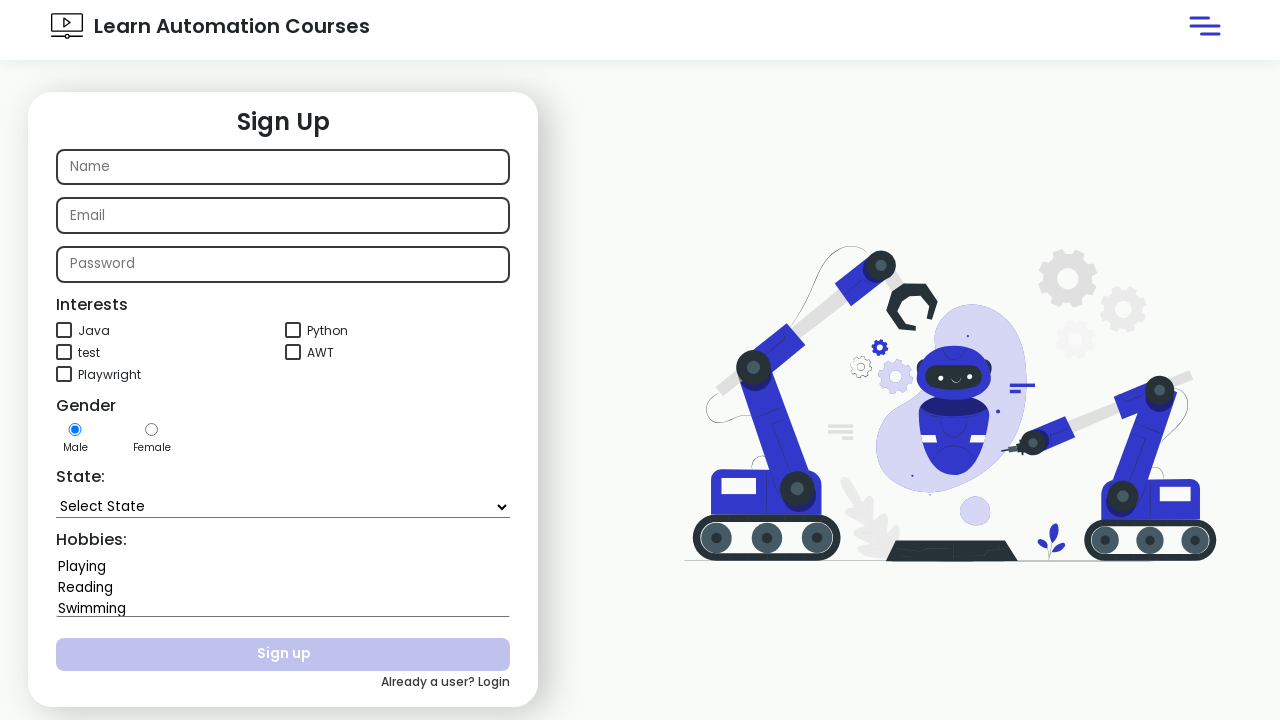